Tests relative locator functionality in Selenium 4 by interacting with form elements using positional relationships like toLeftOf and toRightOf

Starting URL: https://rahulshettyacademy.com/angularpractice/

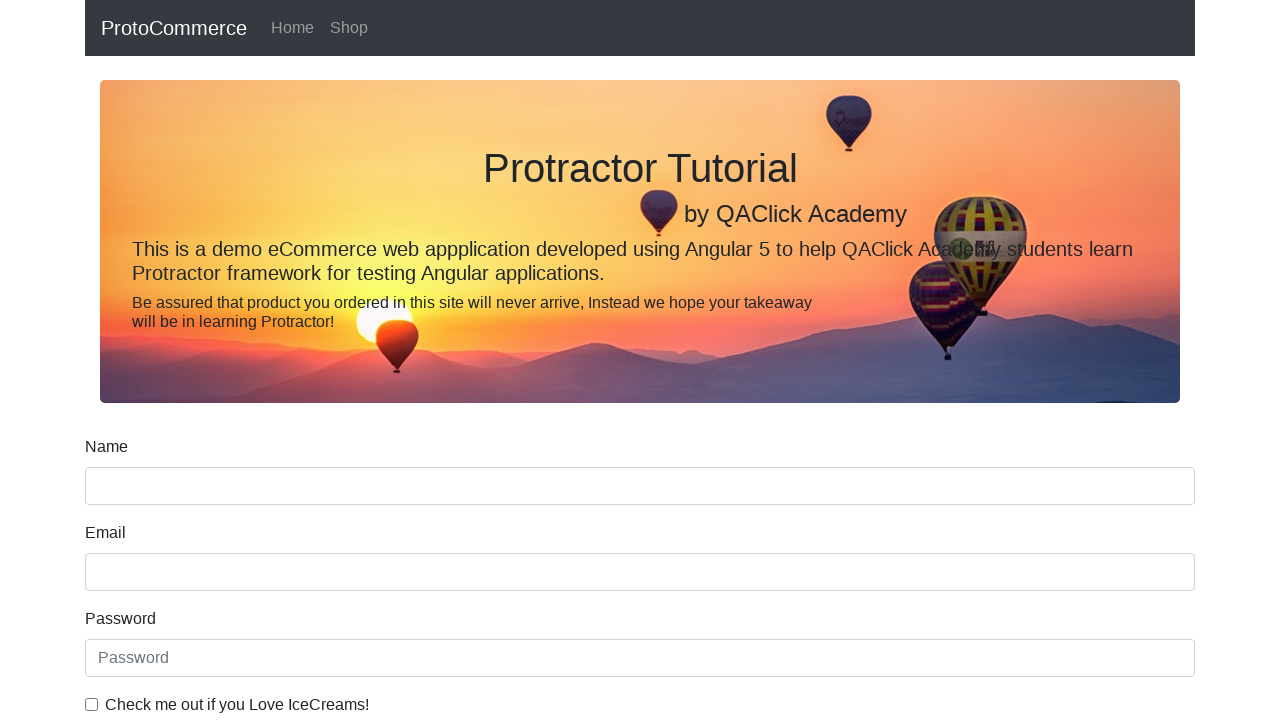

Located IceCreams label element
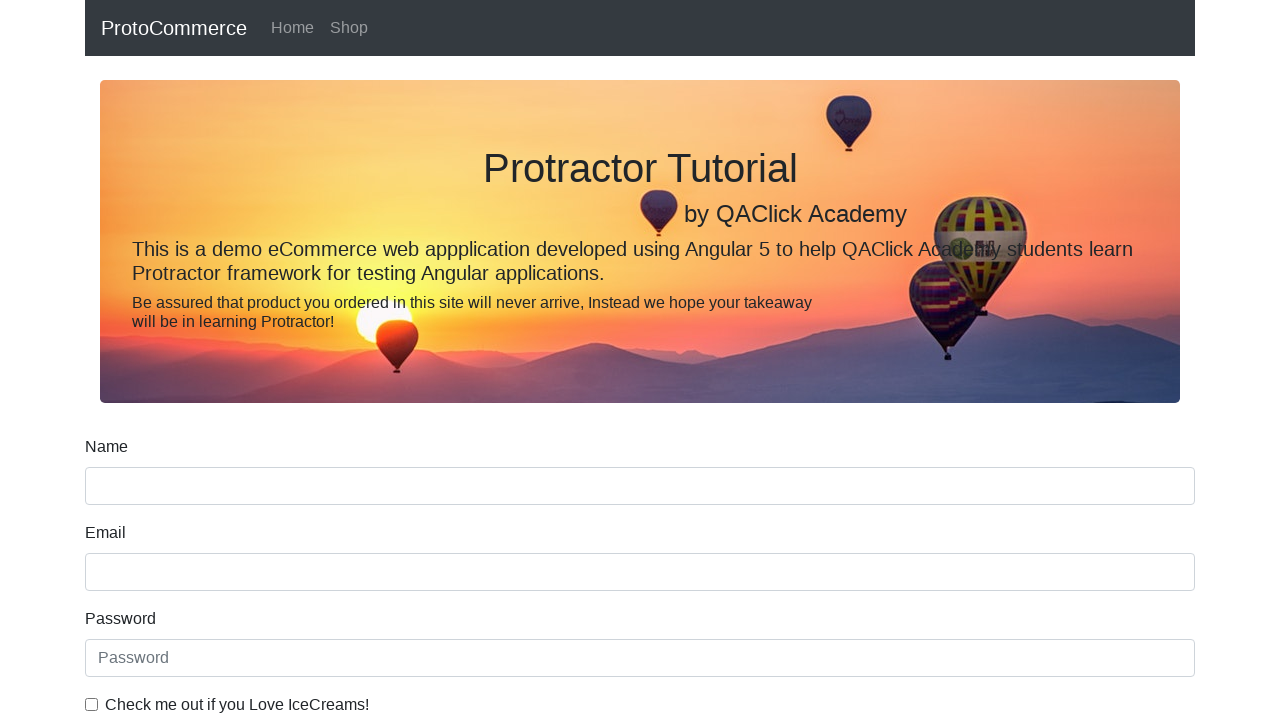

Clicked checkbox to the left of IceCreams label using relative locator at (92, 704) on input >> internal:has="xpath=following-sibling::label[contains(text(),'IceCreams
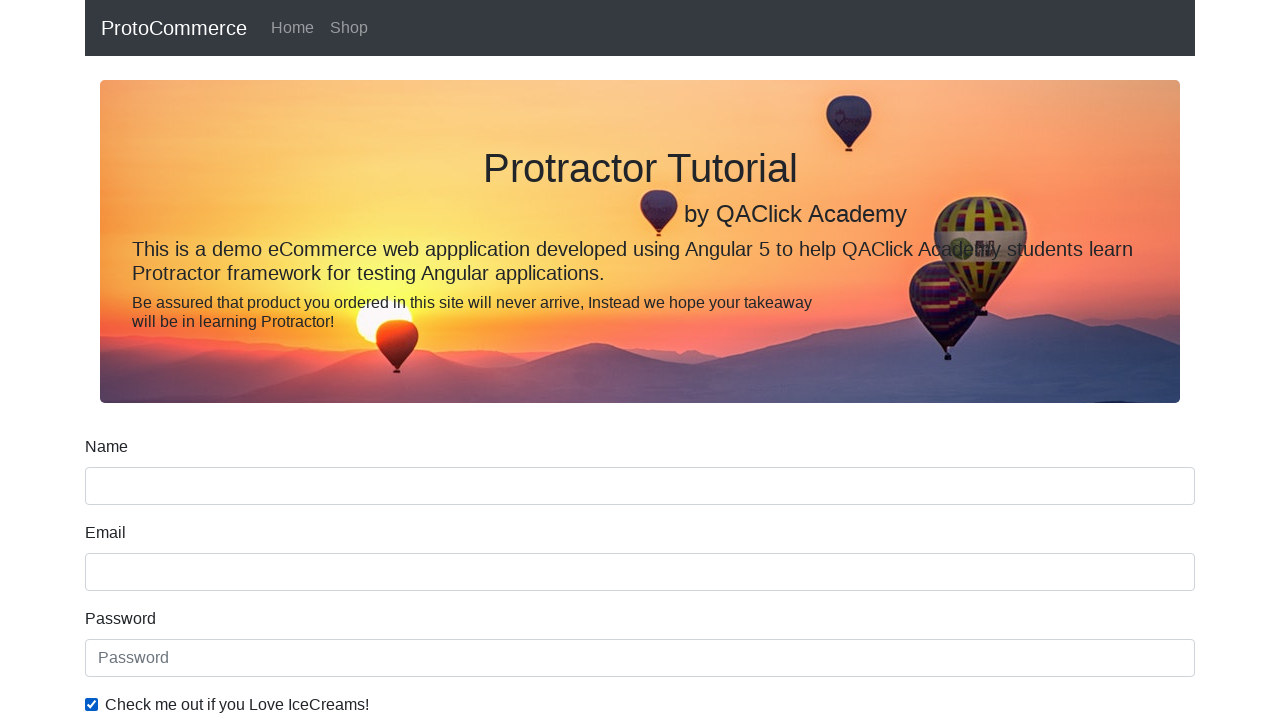

Located option3 radio button element
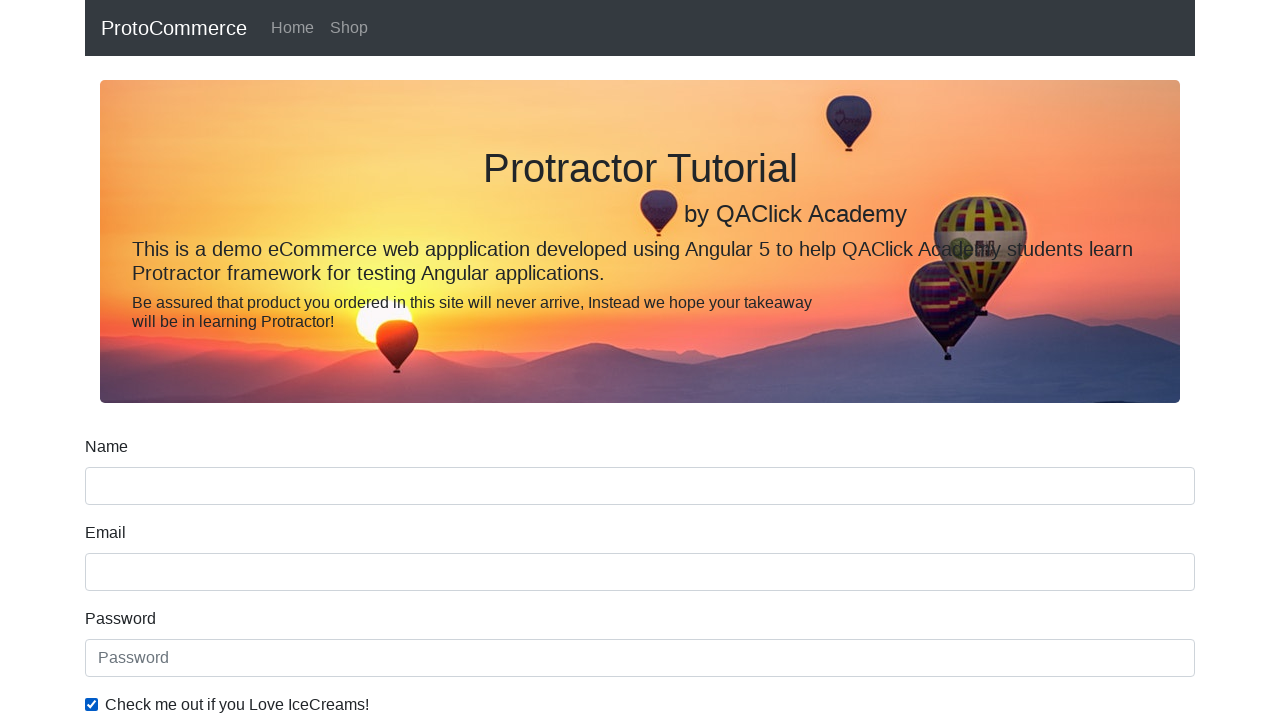

Retrieved text of label to the right of option3 radio button using relative locator
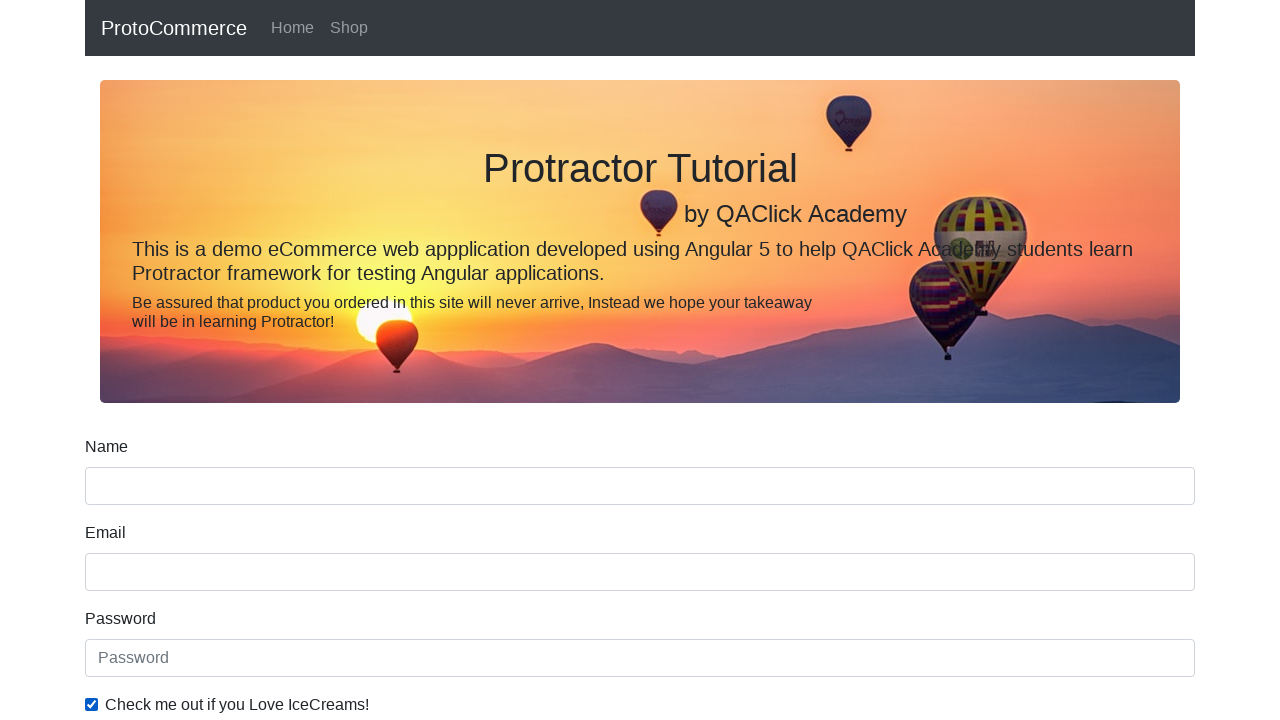

Printed radio label text: Entrepreneur (disabled)
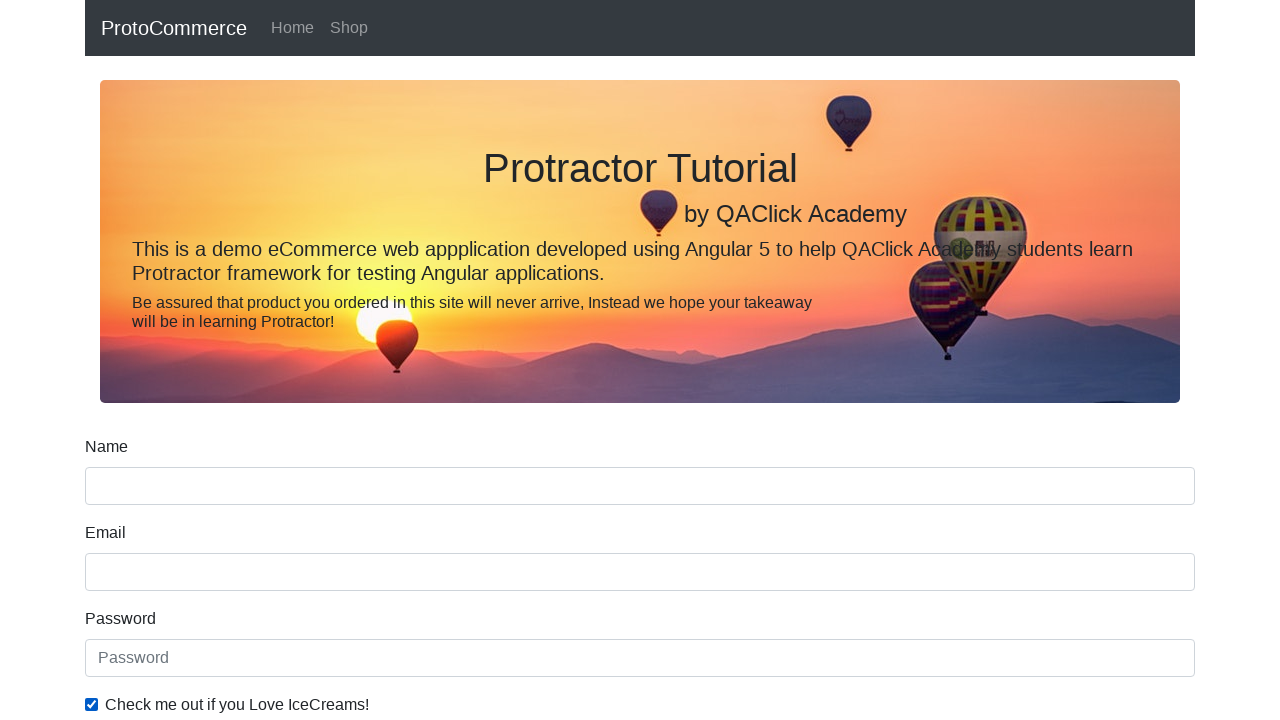

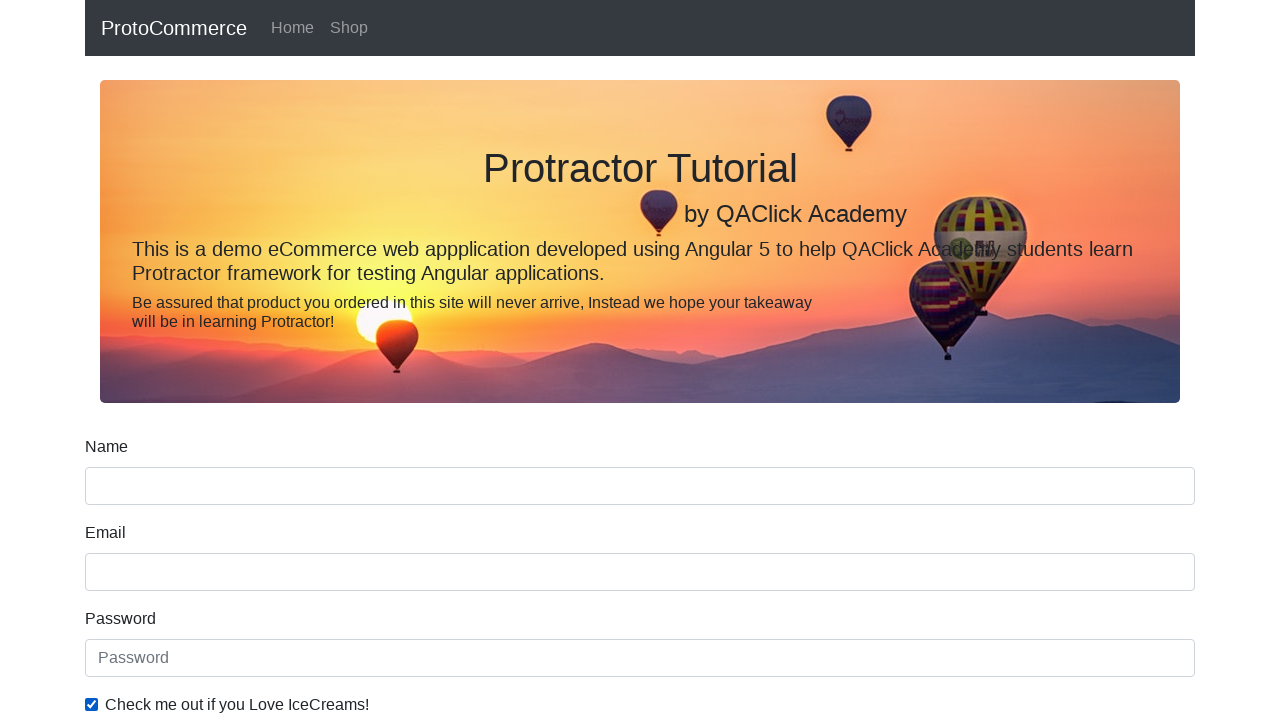